Navigates to the Playwright API documentation page and waits for the content to load

Starting URL: https://playwright.dev/docs/api/class-playwright

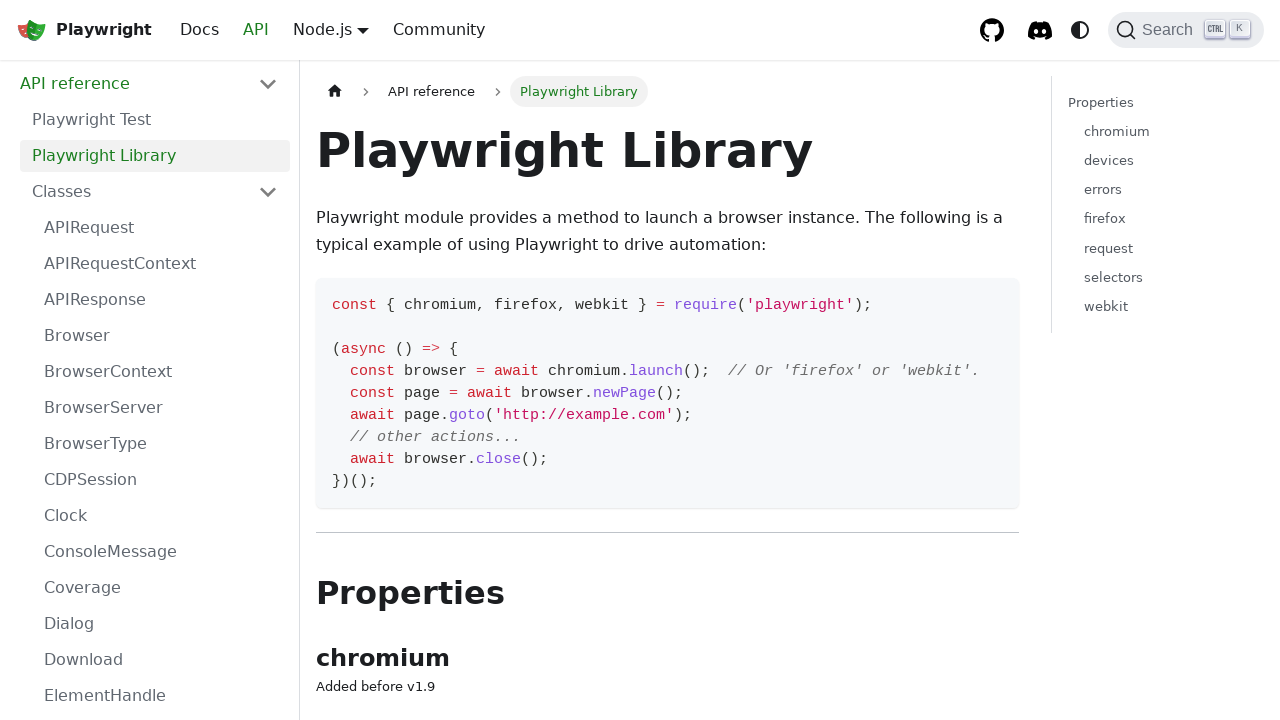

Set viewport size to 1920x1080
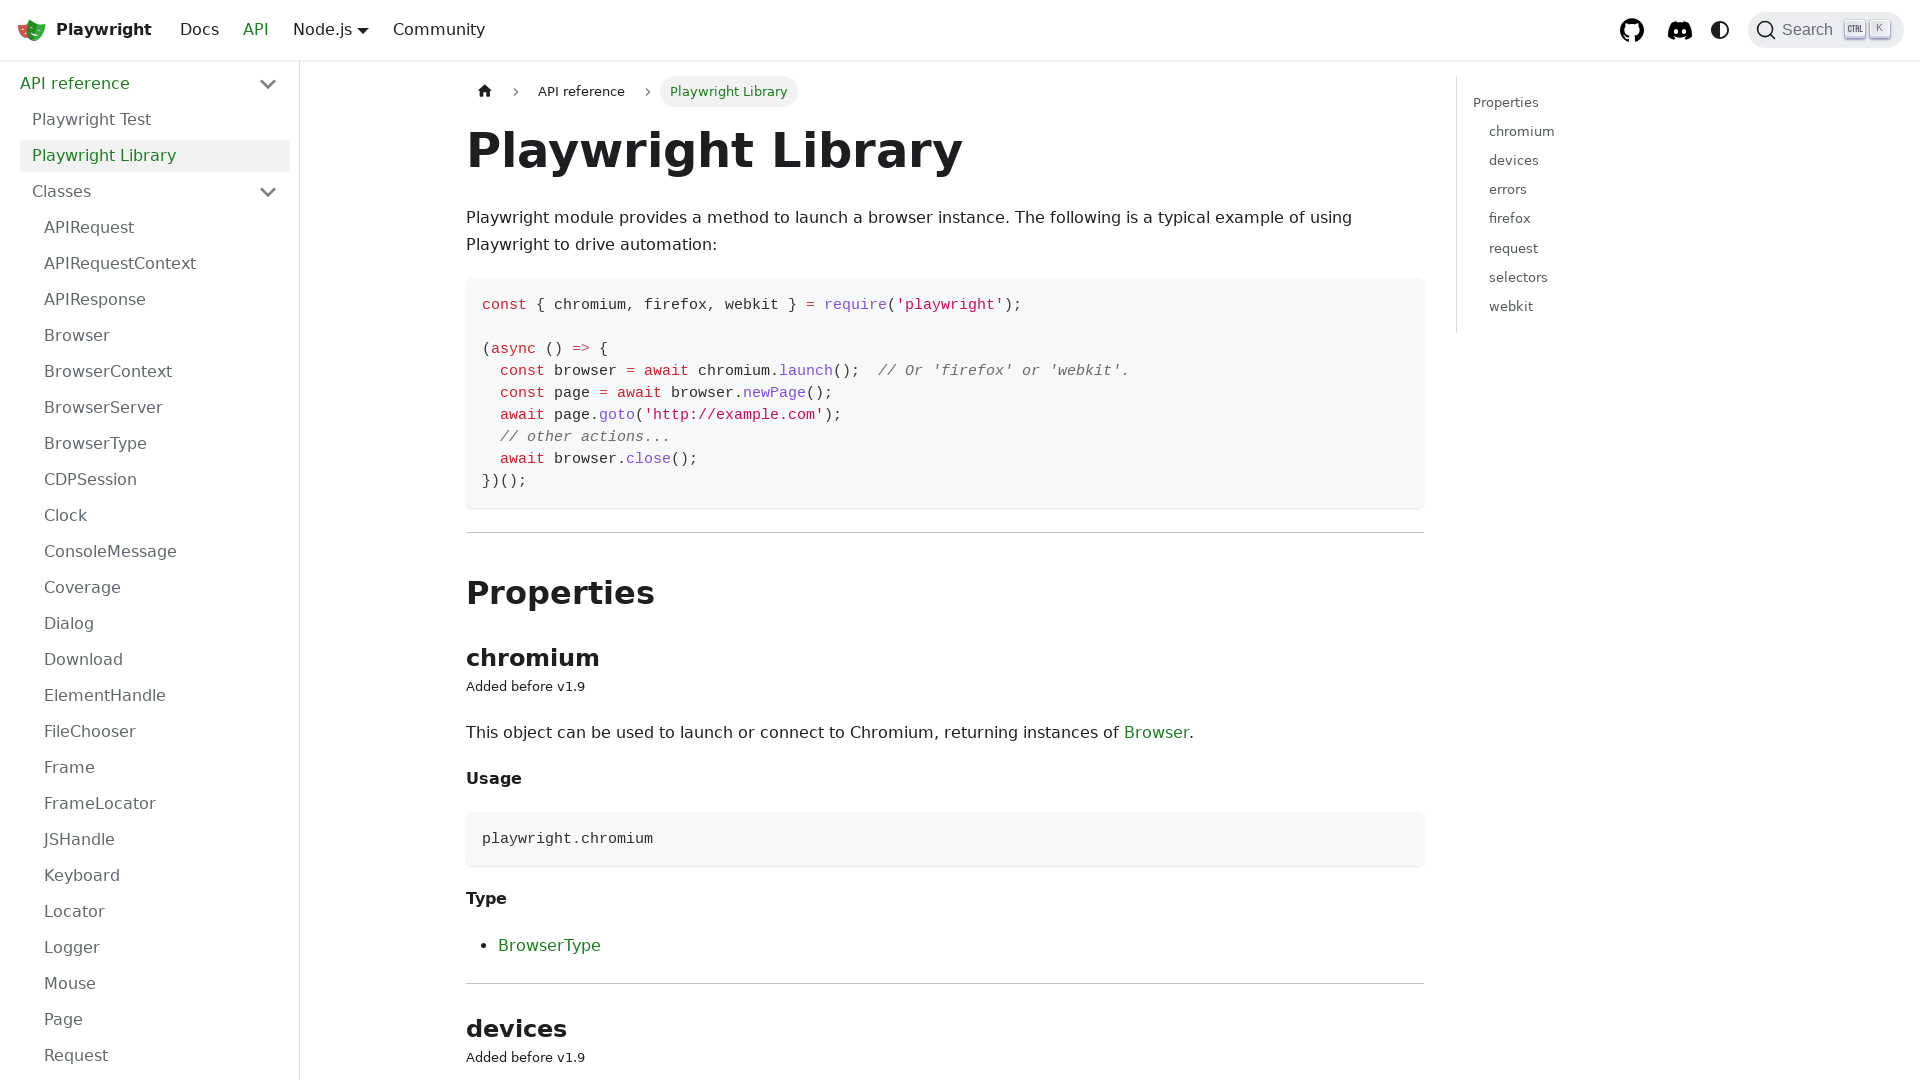

Waited for network to be idle
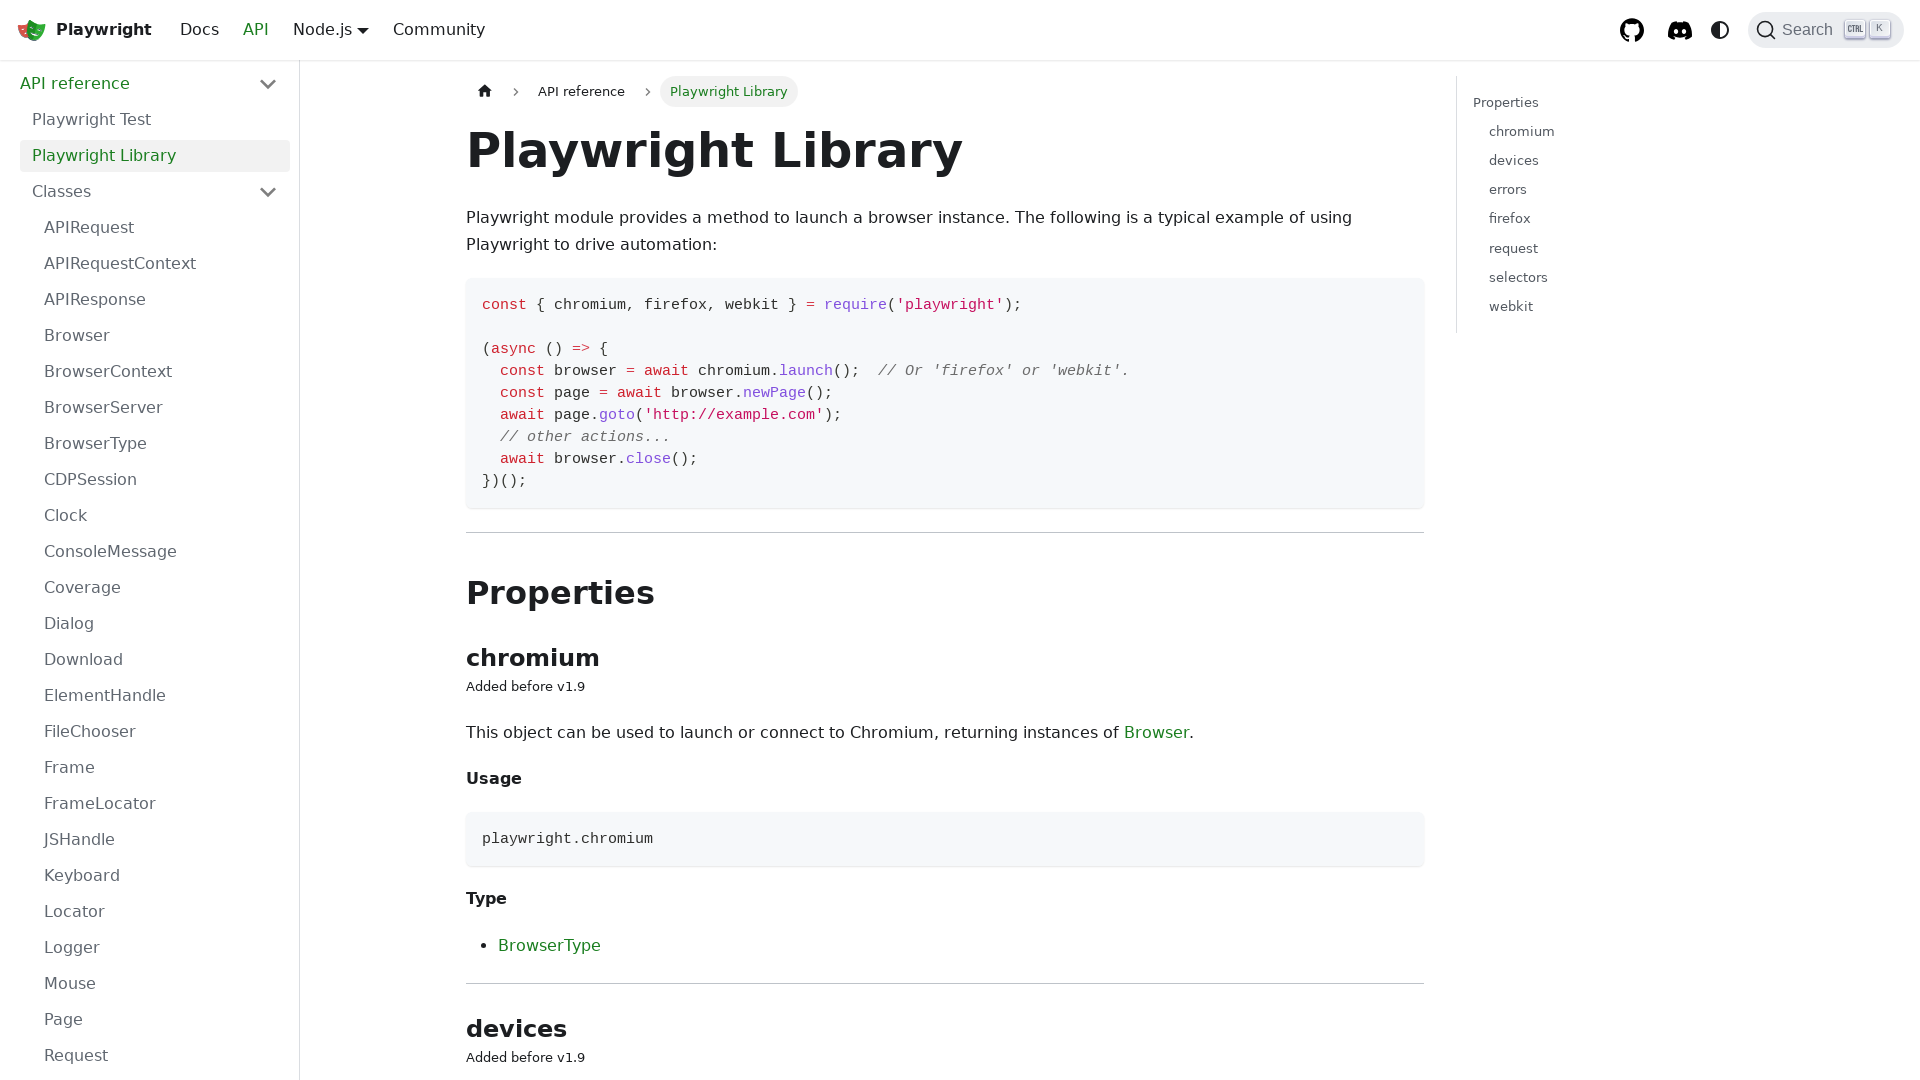

Documentation content loaded - article element found
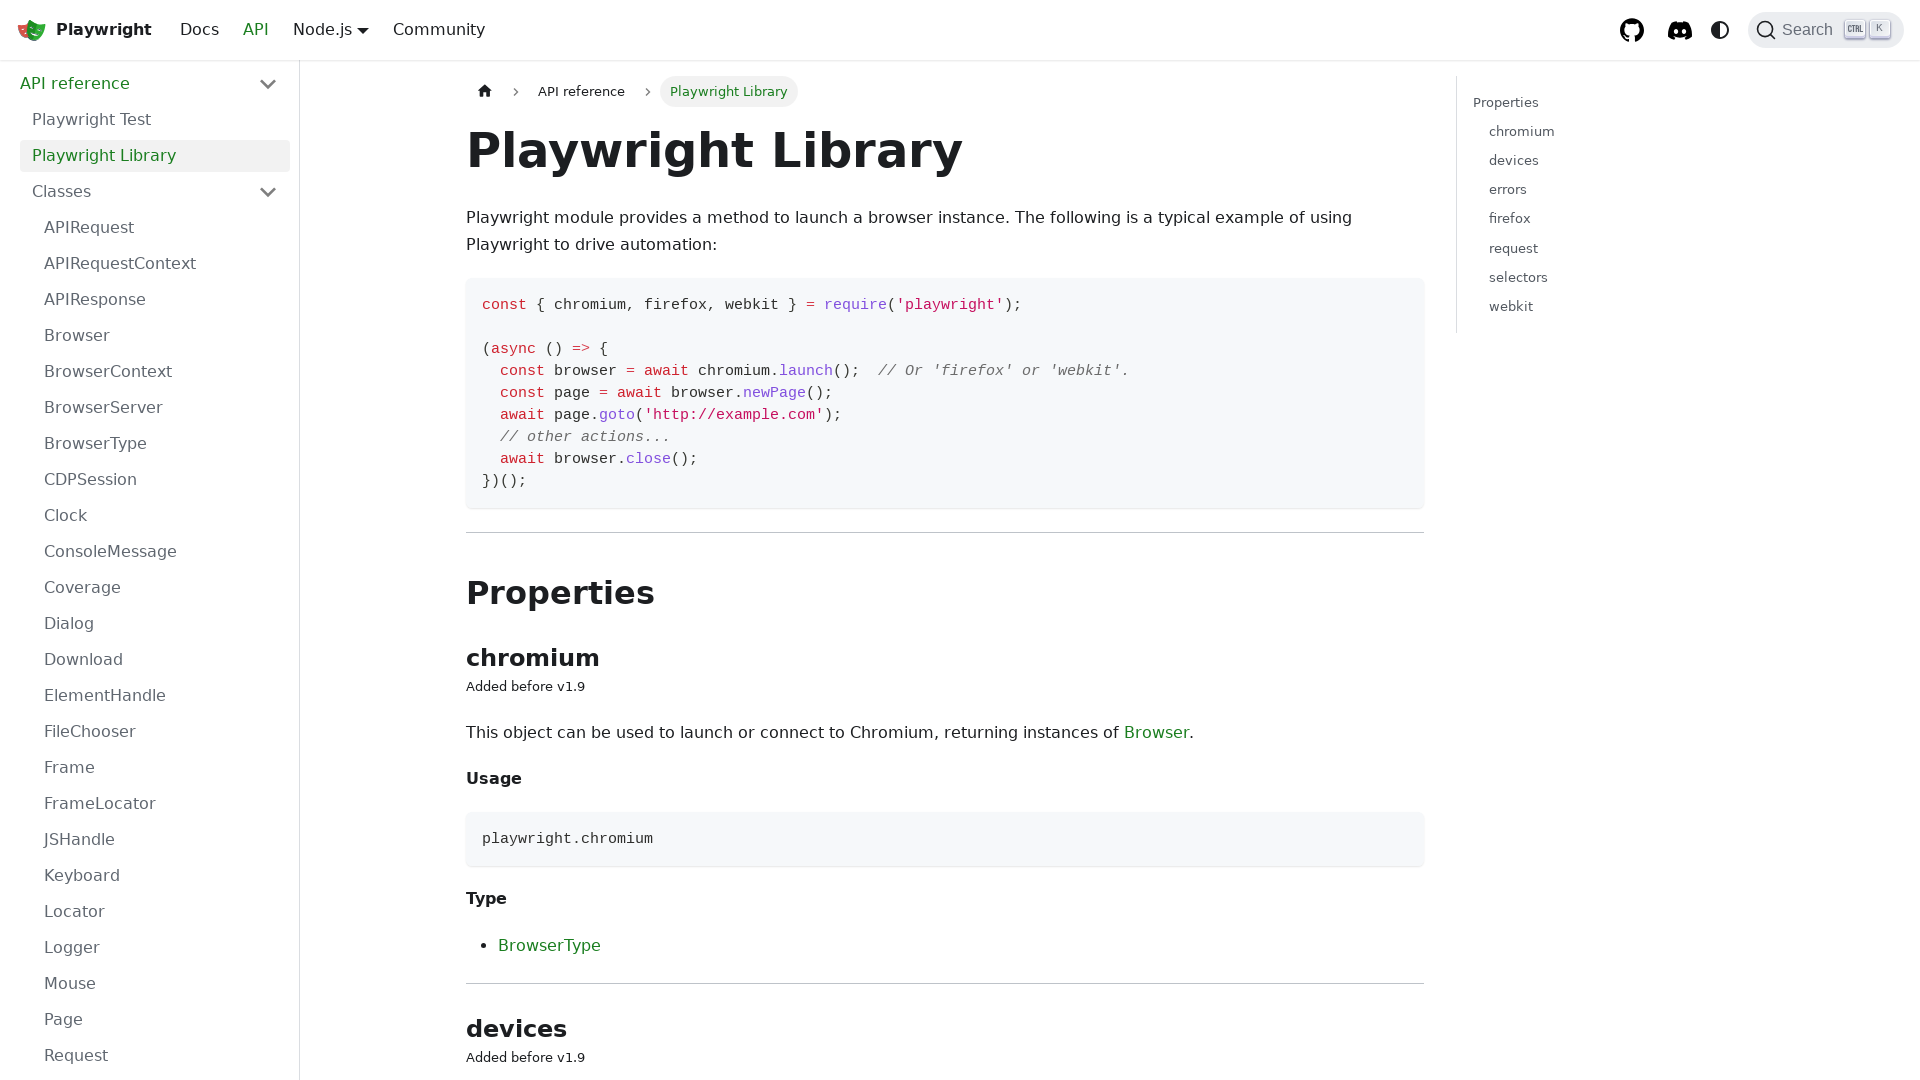

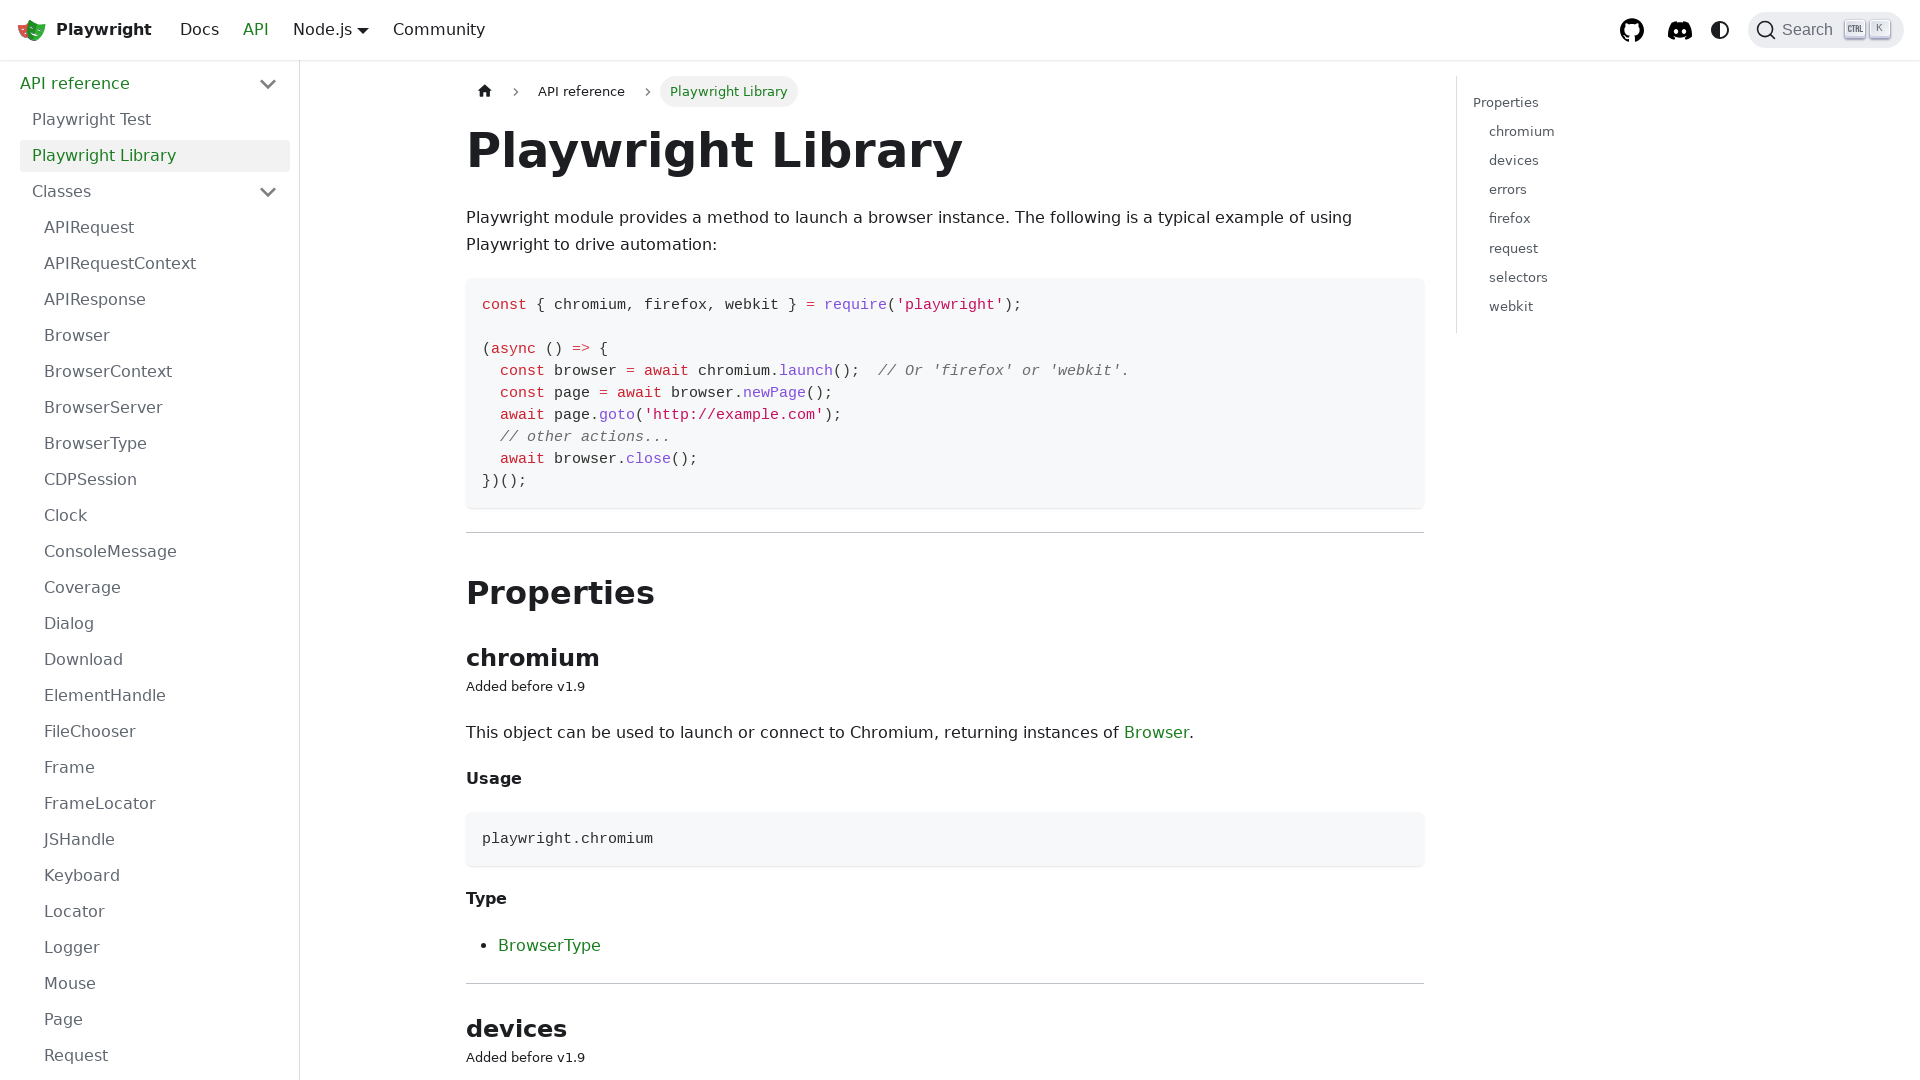